Navigates to the Rahul Shetty Academy automation practice page and verifies that checkbox elements are present on the page.

Starting URL: https://rahulshettyacademy.com/AutomationPractice/

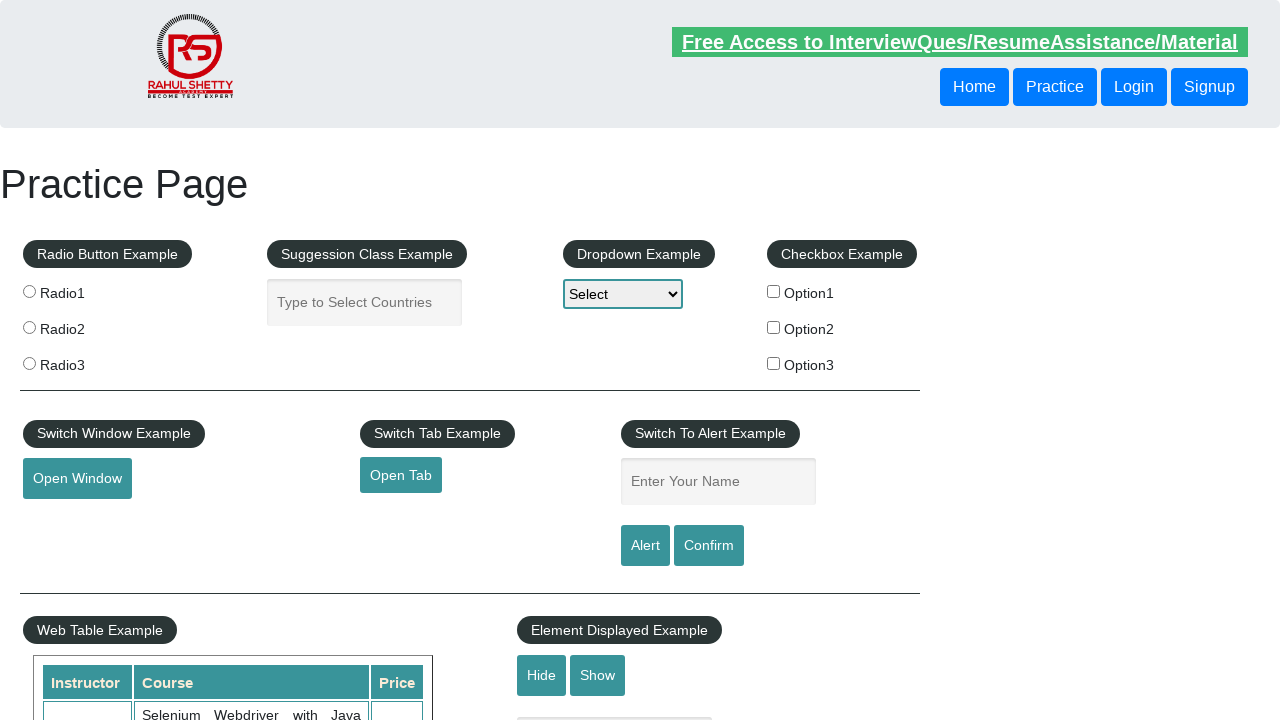

Navigated to Rahul Shetty Academy automation practice page
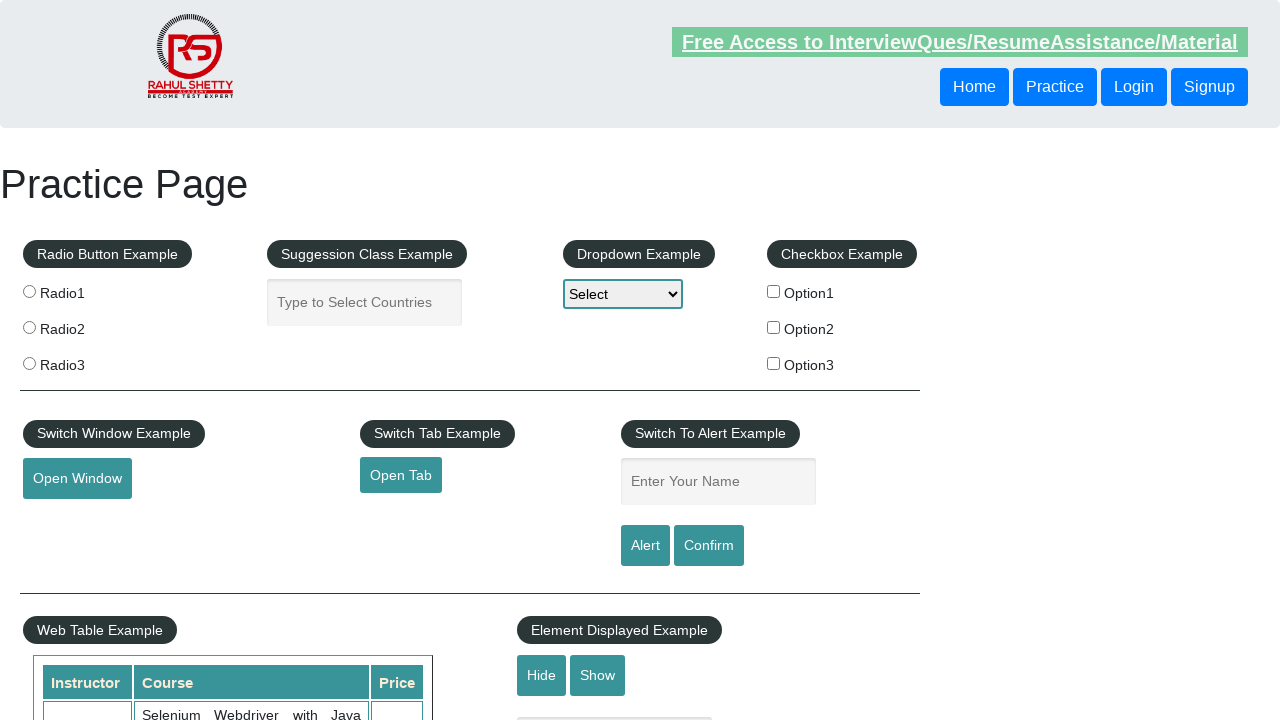

Waited for checkbox elements to be present on the page
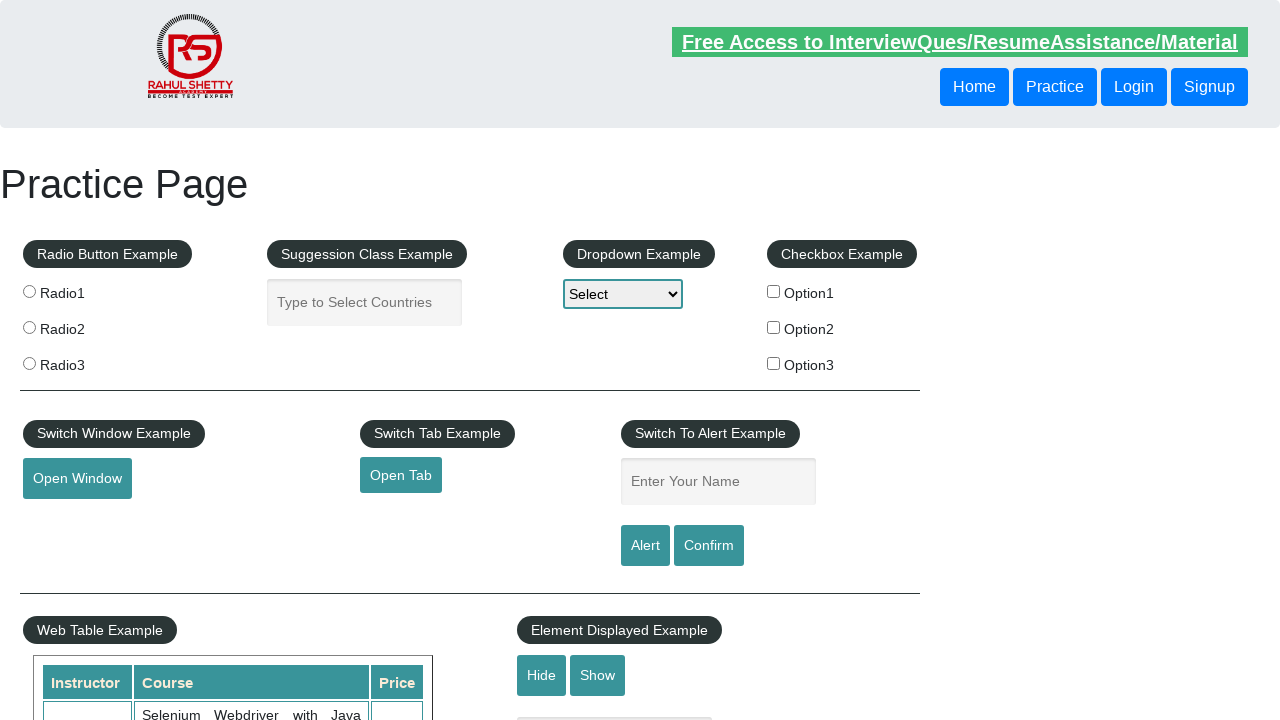

Located all checkbox elements on the page
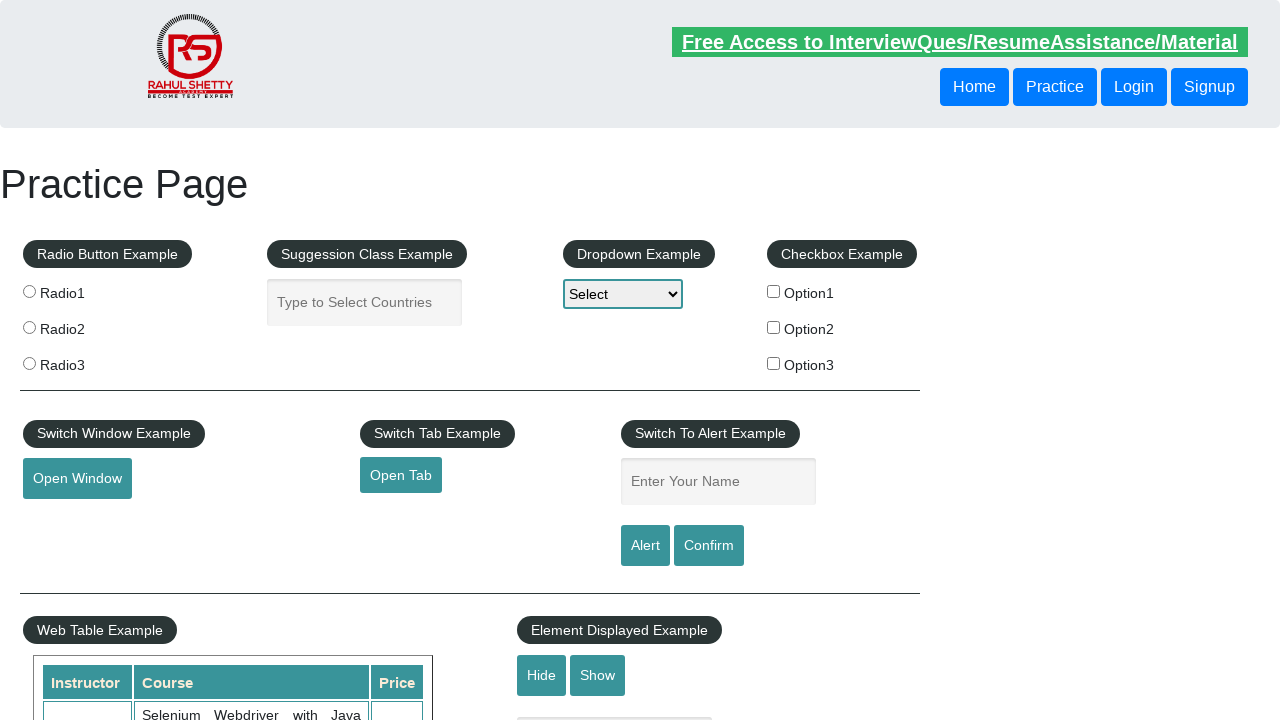

Verified that the first checkbox is visible
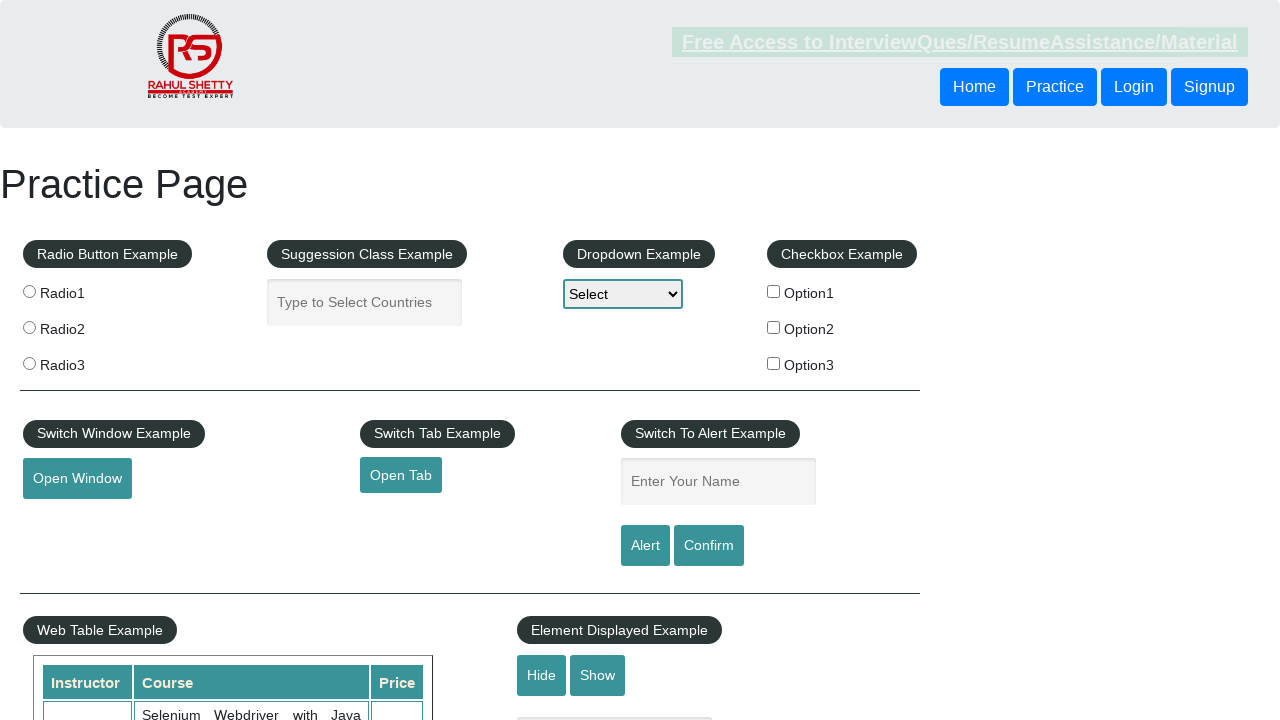

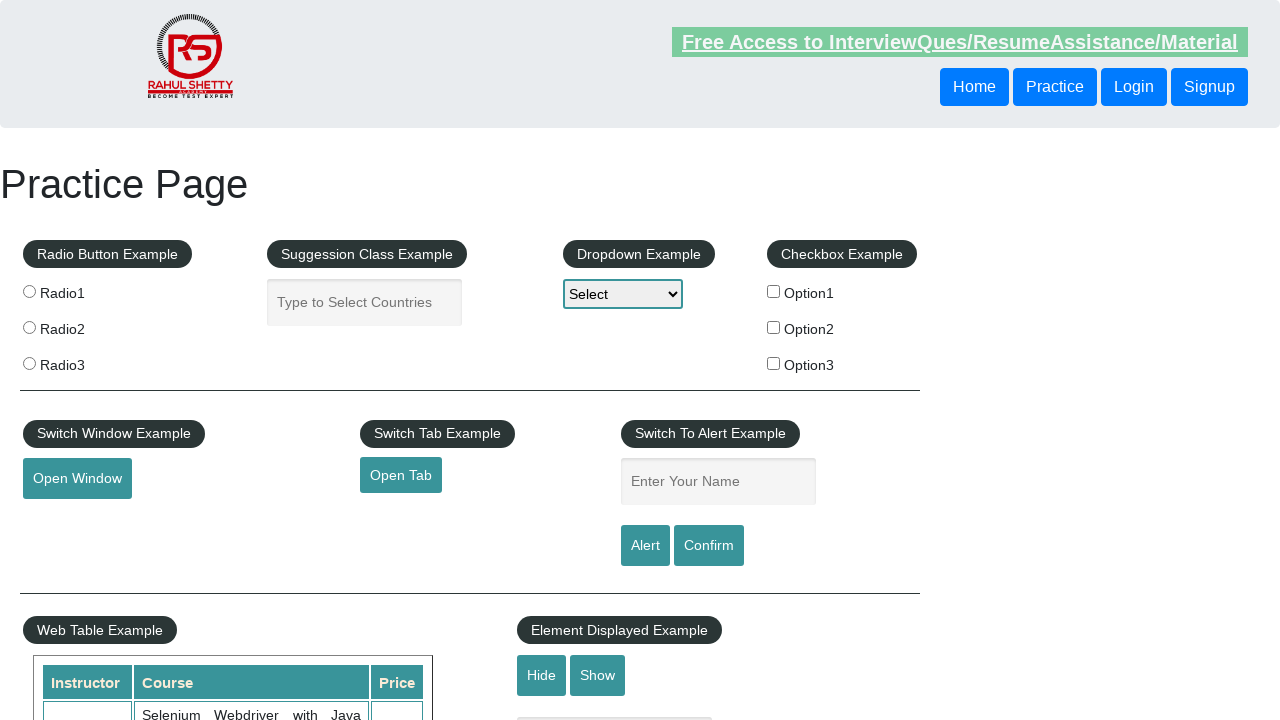